Tests clicking a simple button on a QA practice page by locating and clicking the submit button by its ID

Starting URL: https://www.qa-practice.com/elements/button/simple

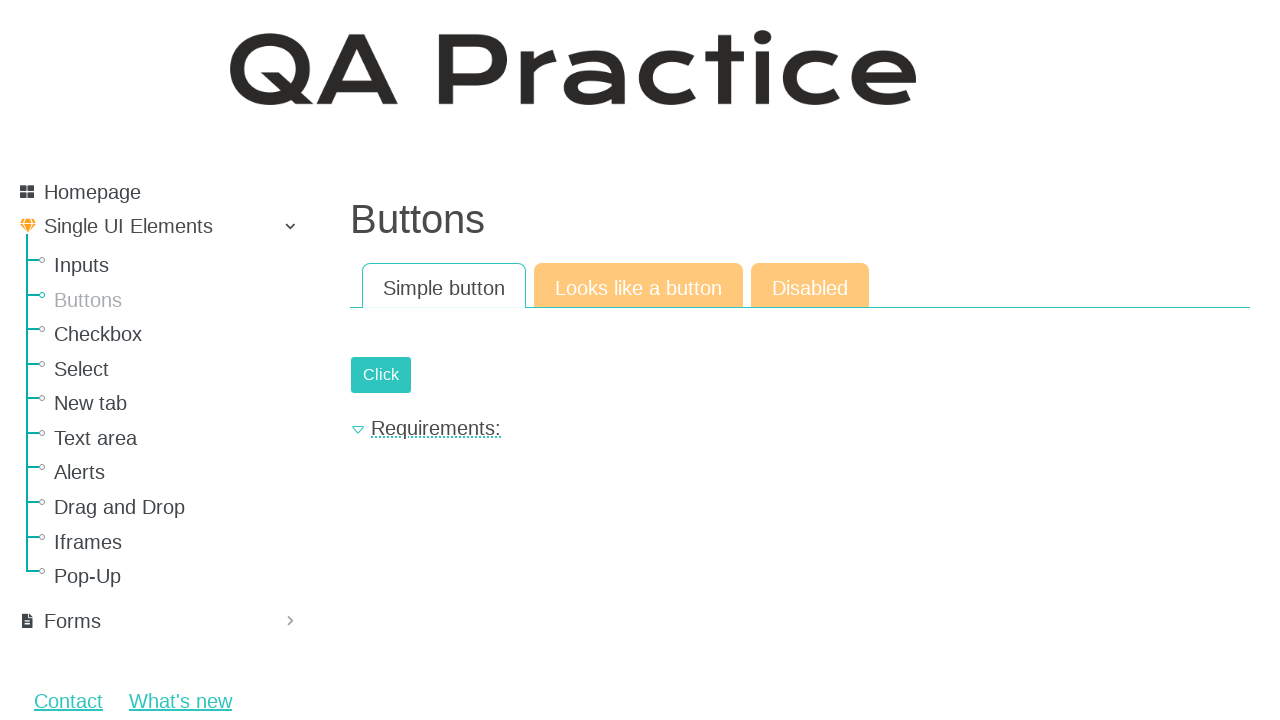

Clicked submit button by ID on QA practice page at (381, 375) on #submit-id-submit
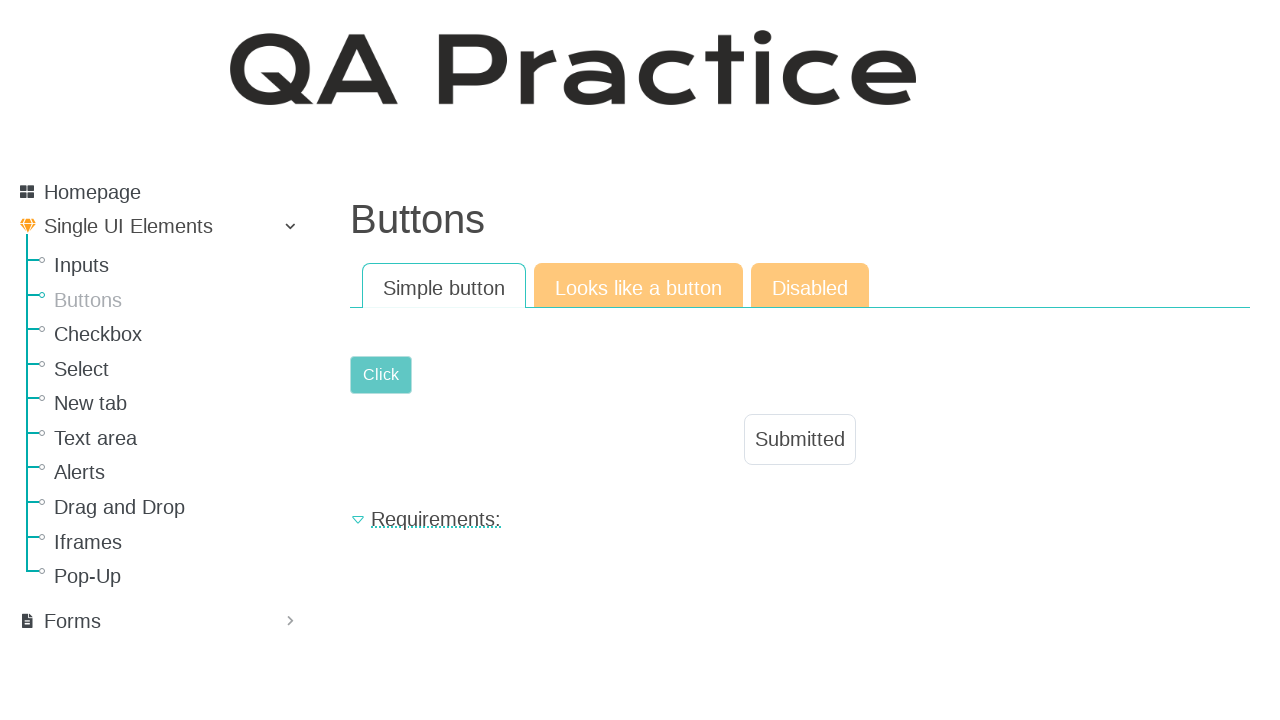

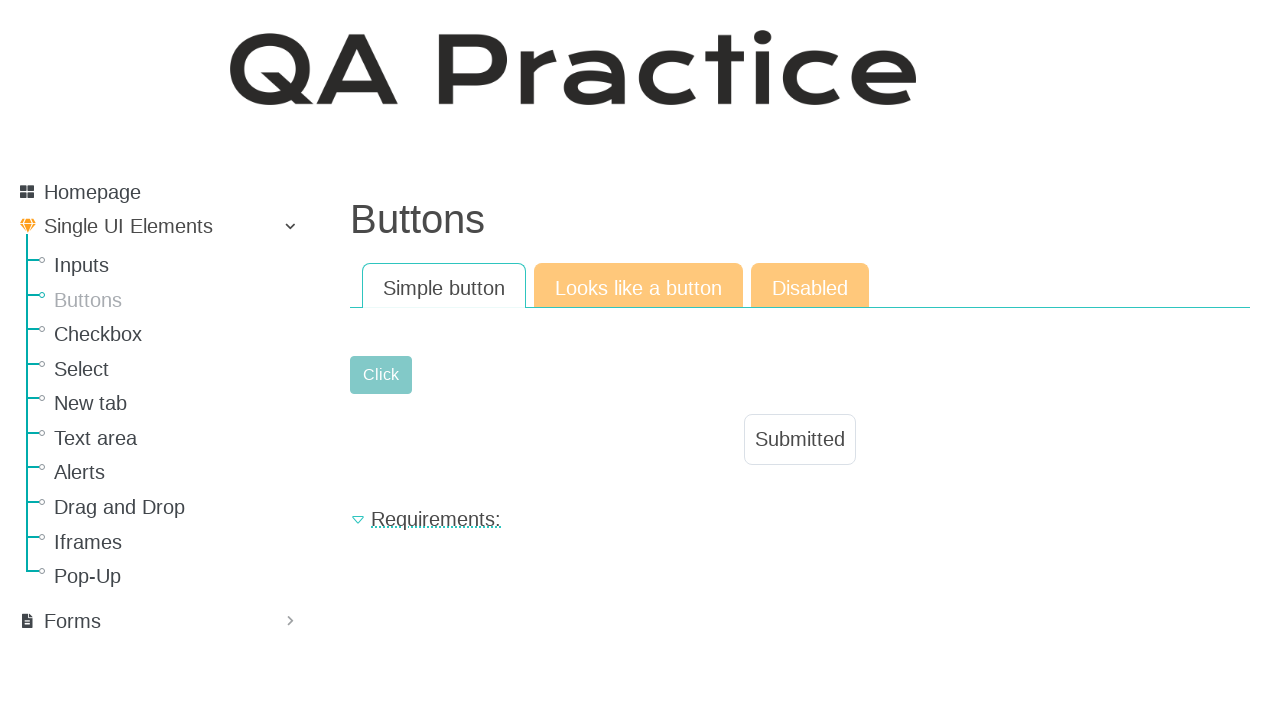